Tests removing an item from the shopping cart and verifying the cart updates correctly

Starting URL: https://www.saucedemo.com/

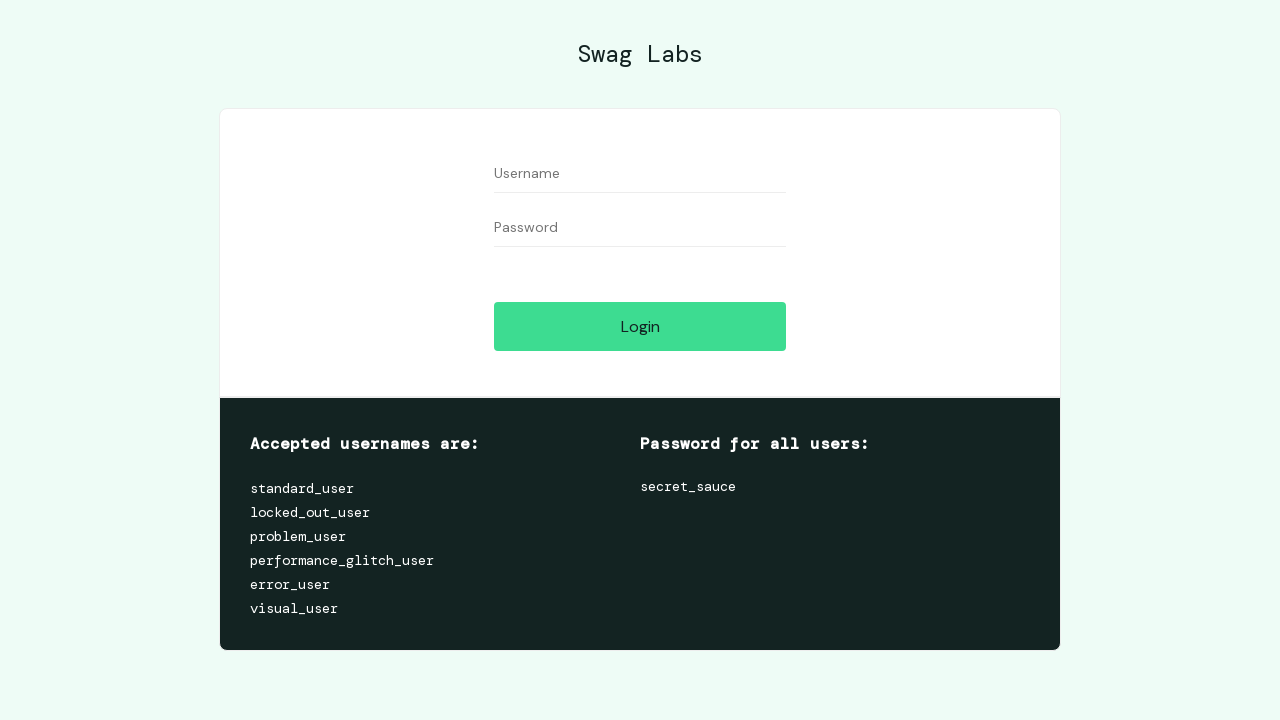

Filled username field with 'standard_user' on #user-name
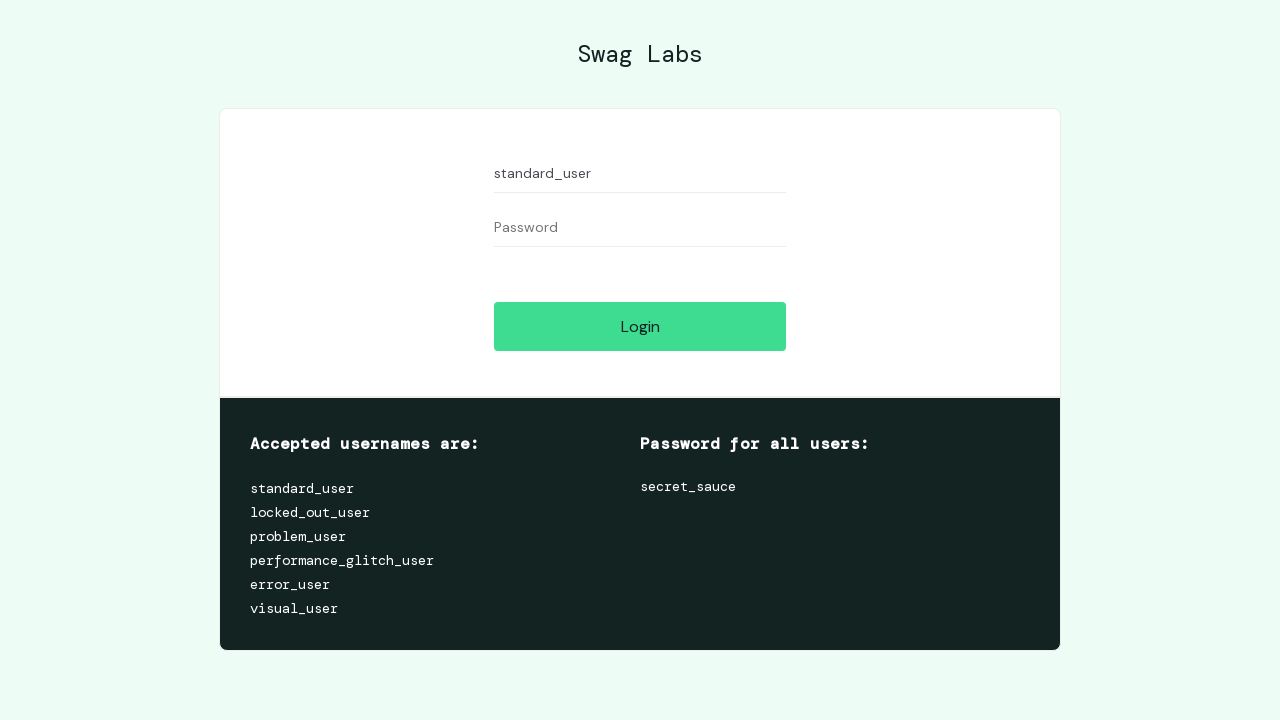

Filled password field with 'secret_sauce' on #password
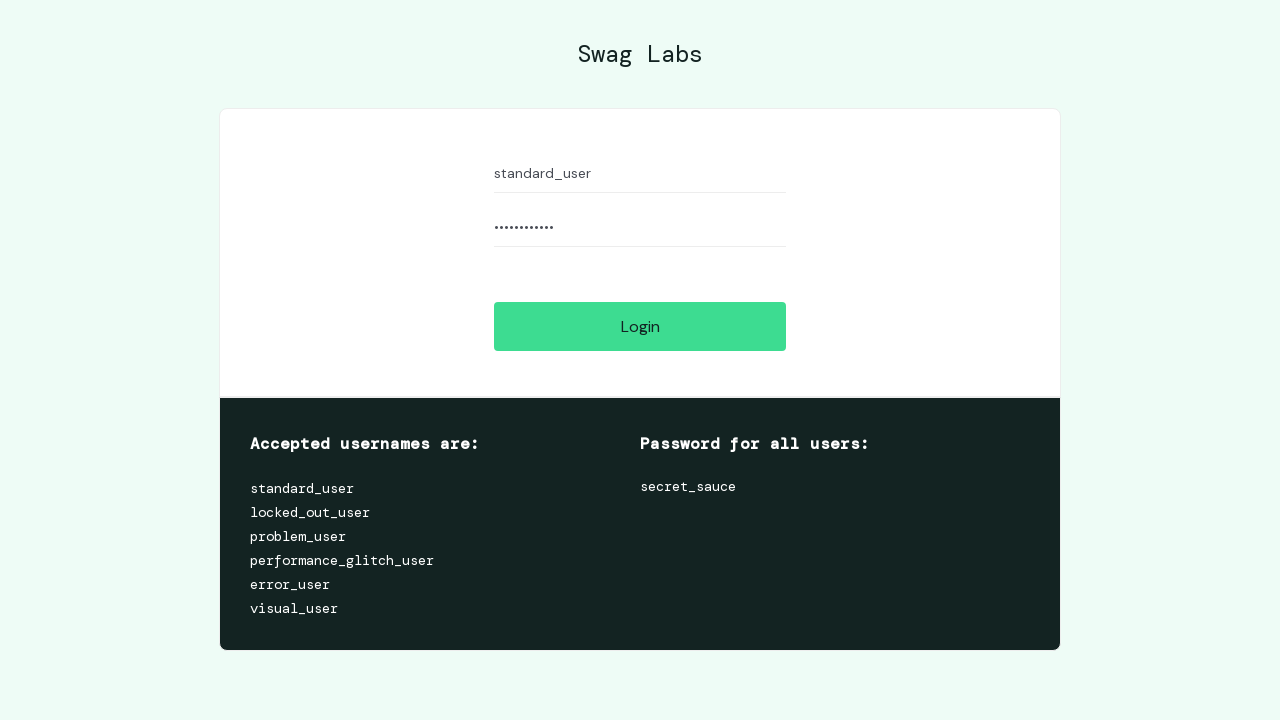

Clicked login button at (640, 326) on #login-button
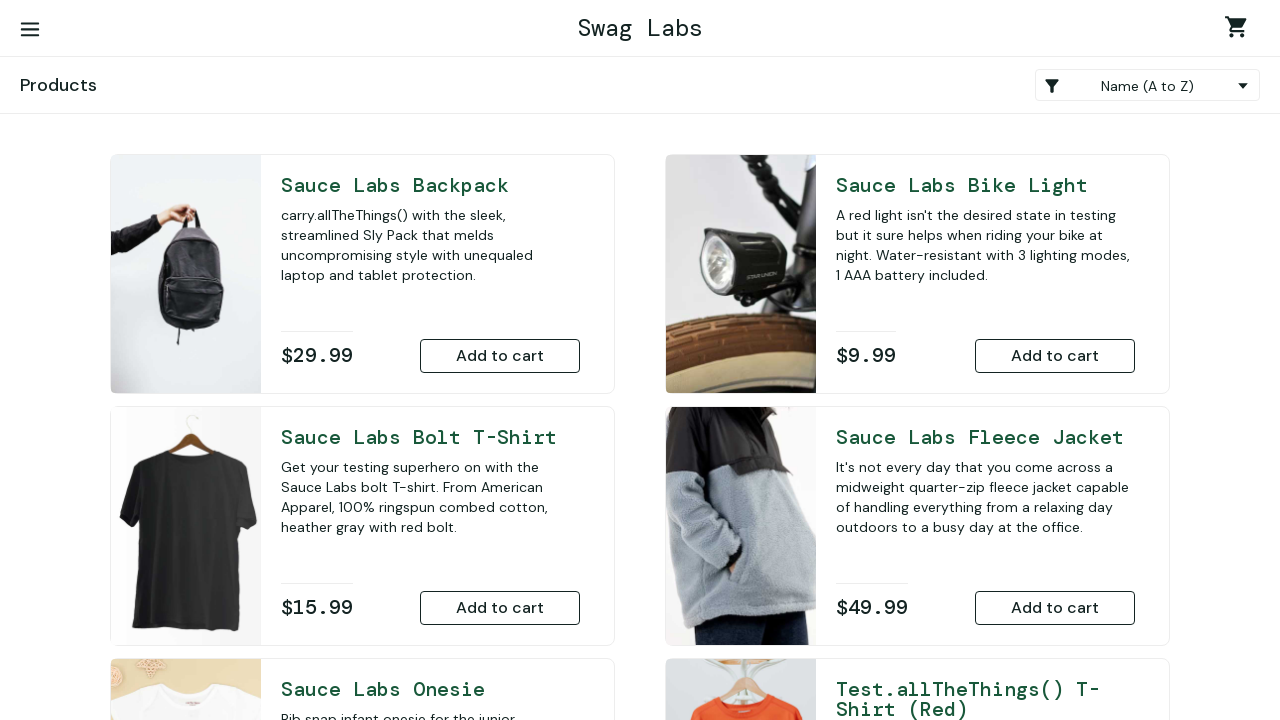

Inventory page loaded
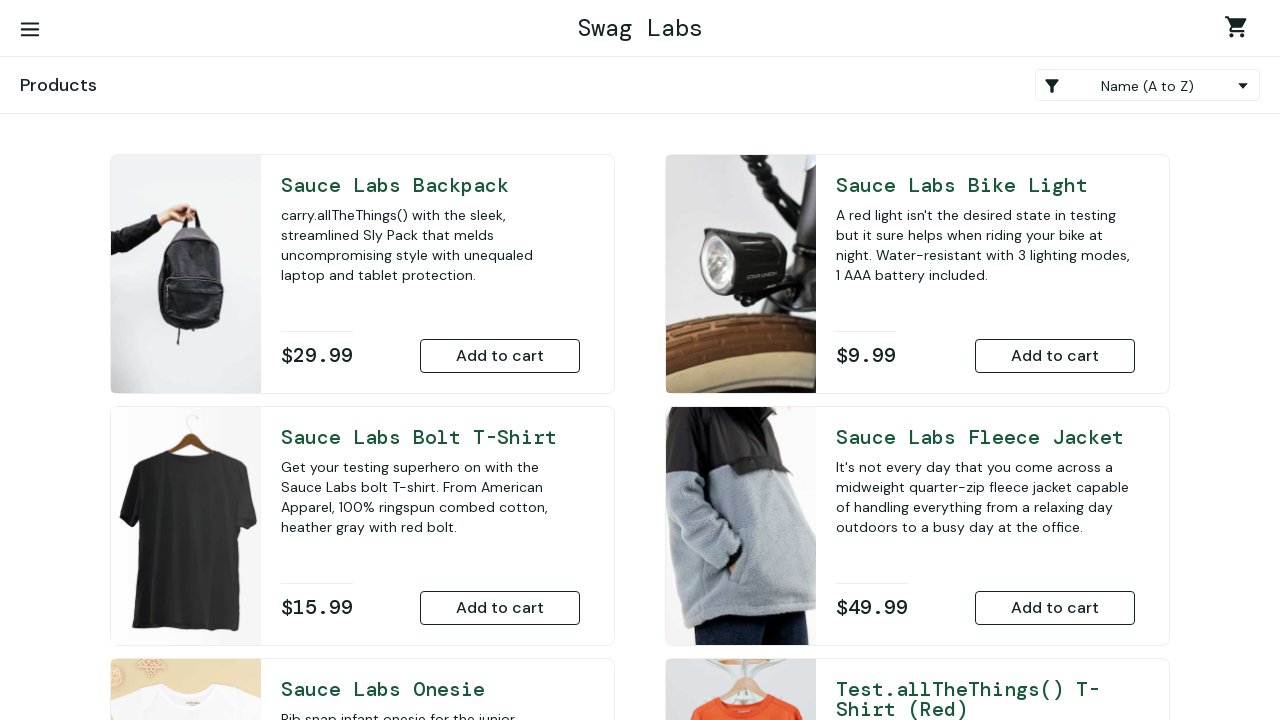

Added Sauce Labs Backpack to cart at (500, 356) on button[data-test='add-to-cart-sauce-labs-backpack']
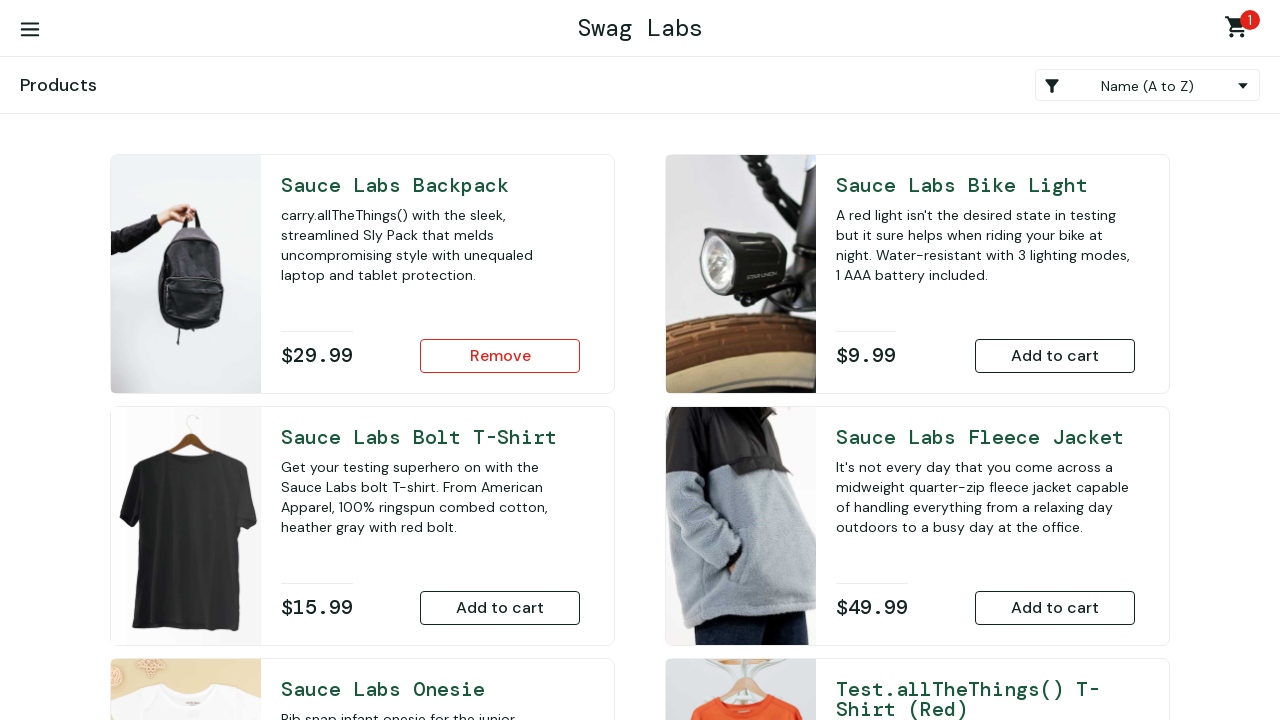

Added Sauce Labs Bike Light to cart at (1055, 356) on button[data-test='add-to-cart-sauce-labs-bike-light']
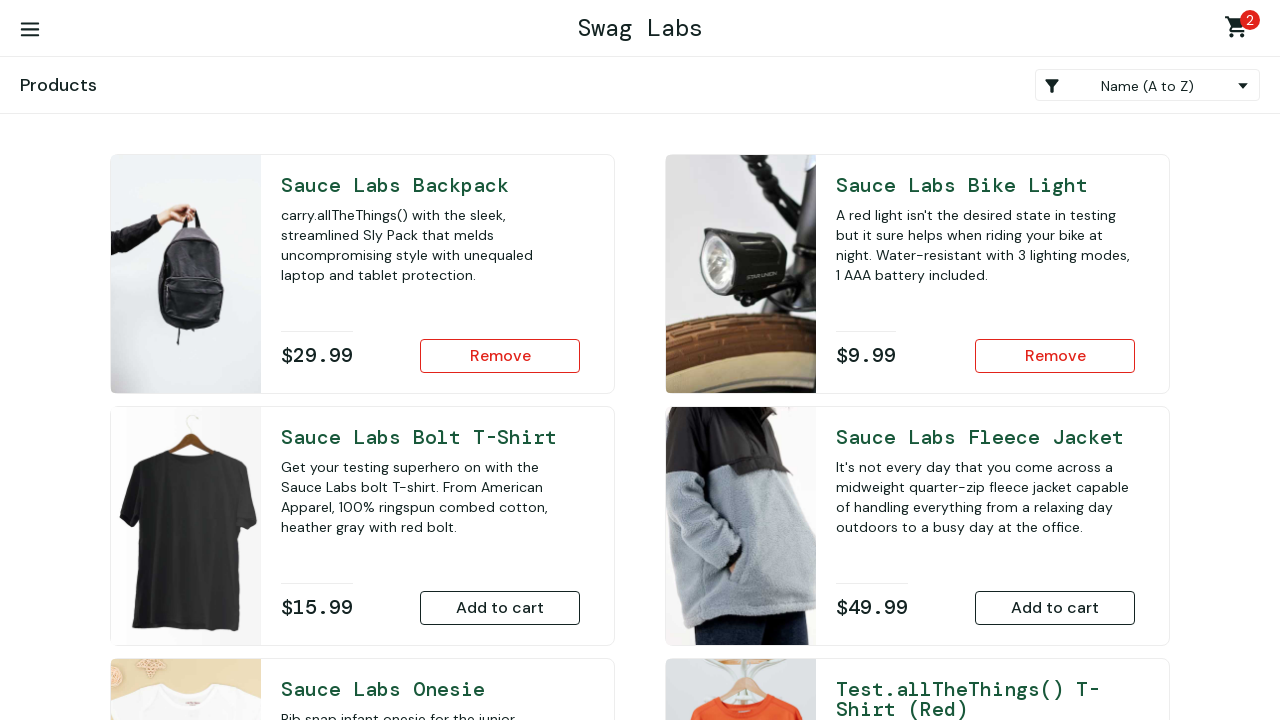

Clicked shopping cart link at (1240, 30) on .shopping_cart_link
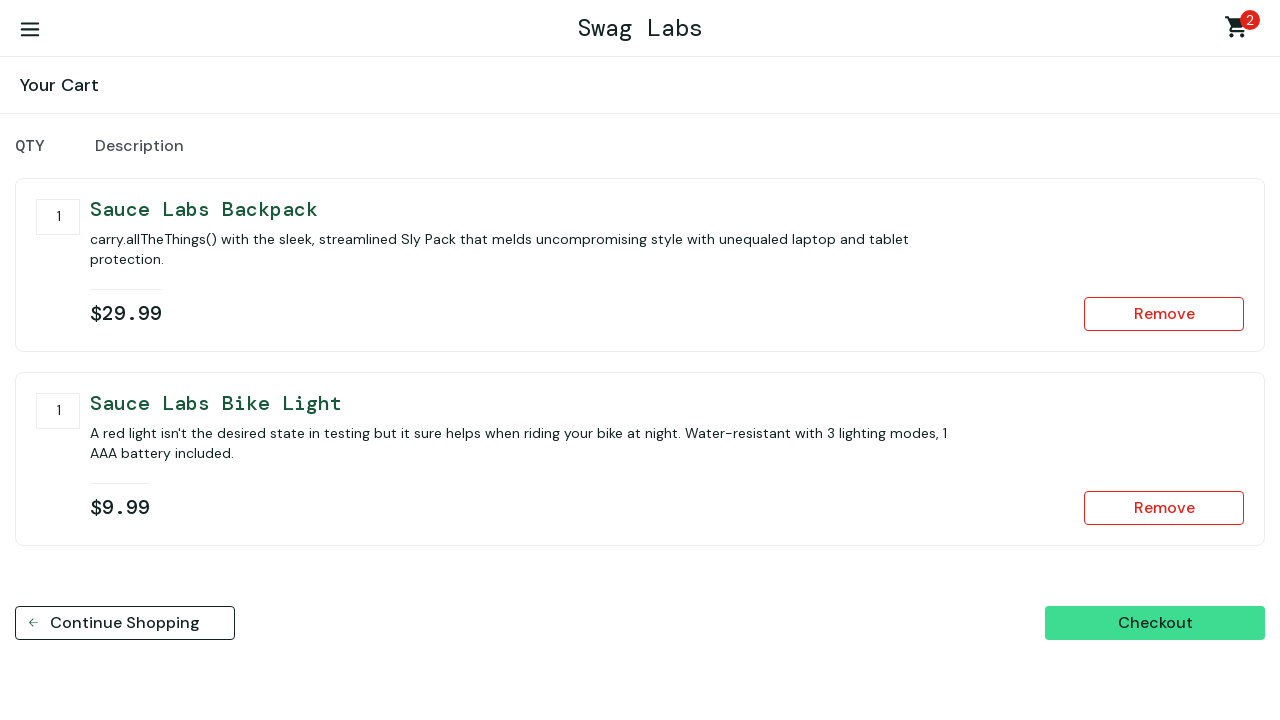

Cart page loaded
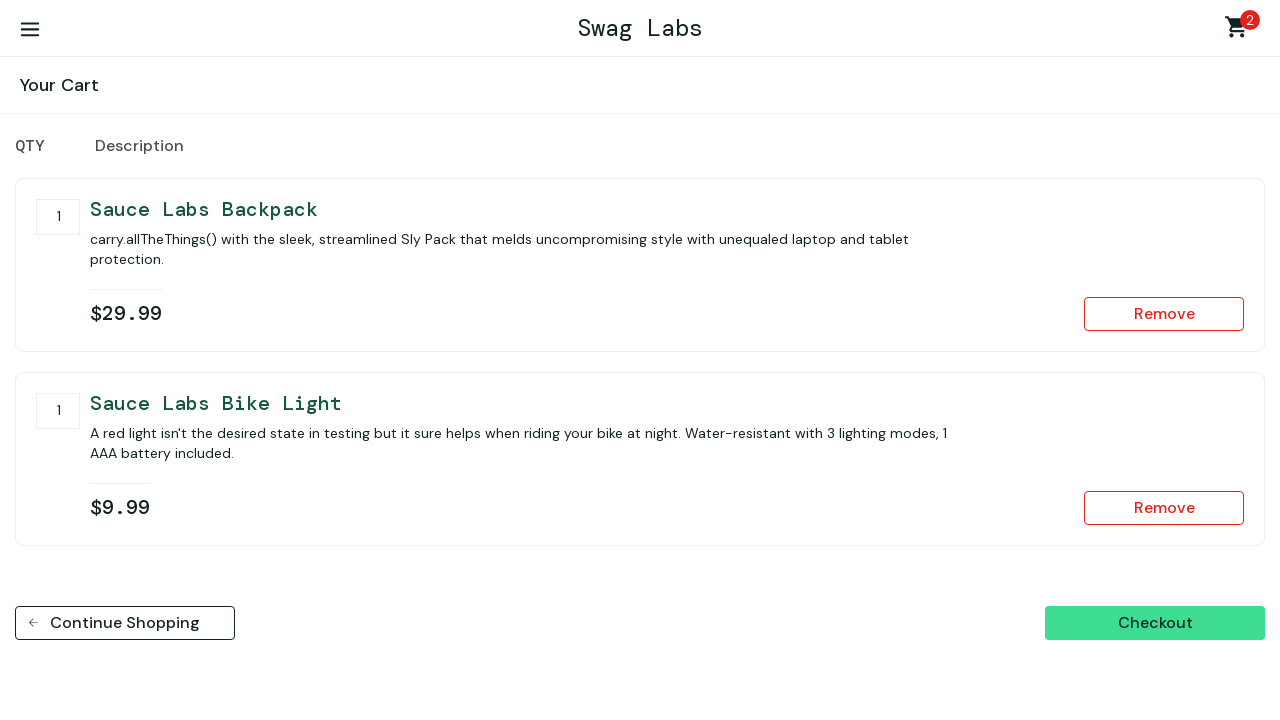

Removed Sauce Labs Backpack from cart at (1164, 314) on button[data-test='remove-sauce-labs-backpack']
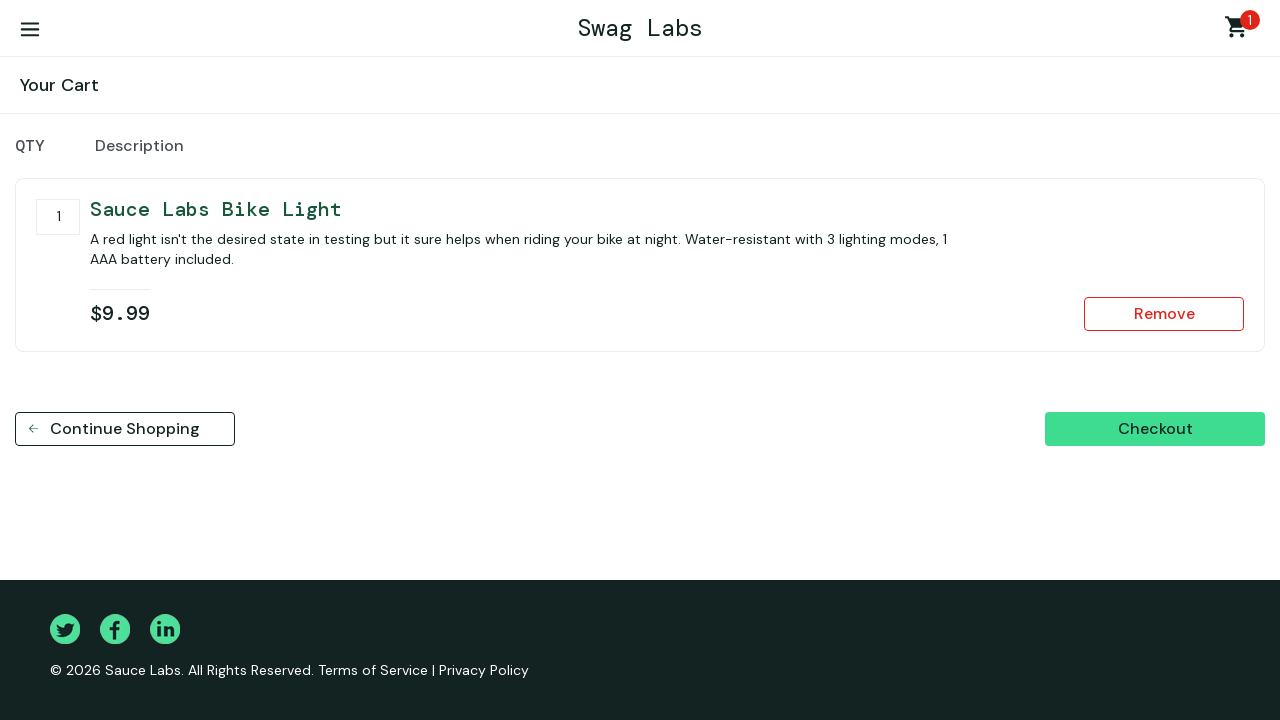

Verified remaining item is still in cart
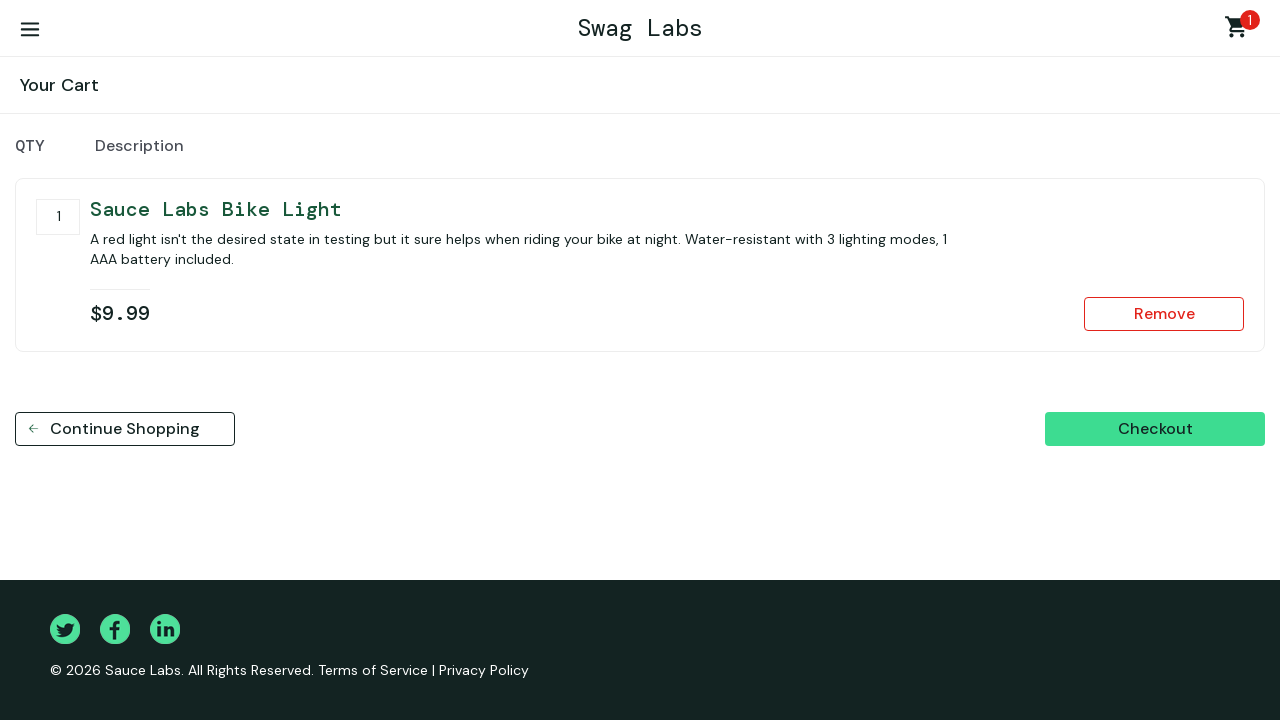

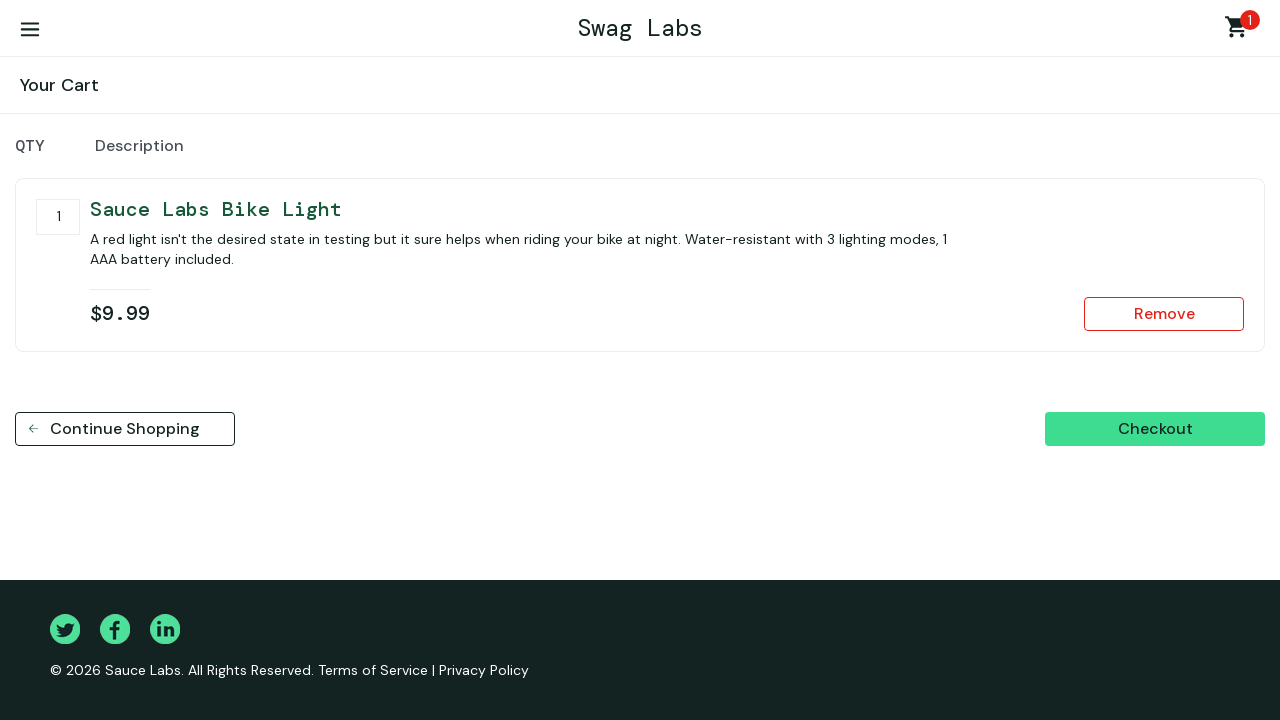